Tests Python.org search functionality by clearing the search field, entering "selenium", and submitting the form

Starting URL: http://www.python.org

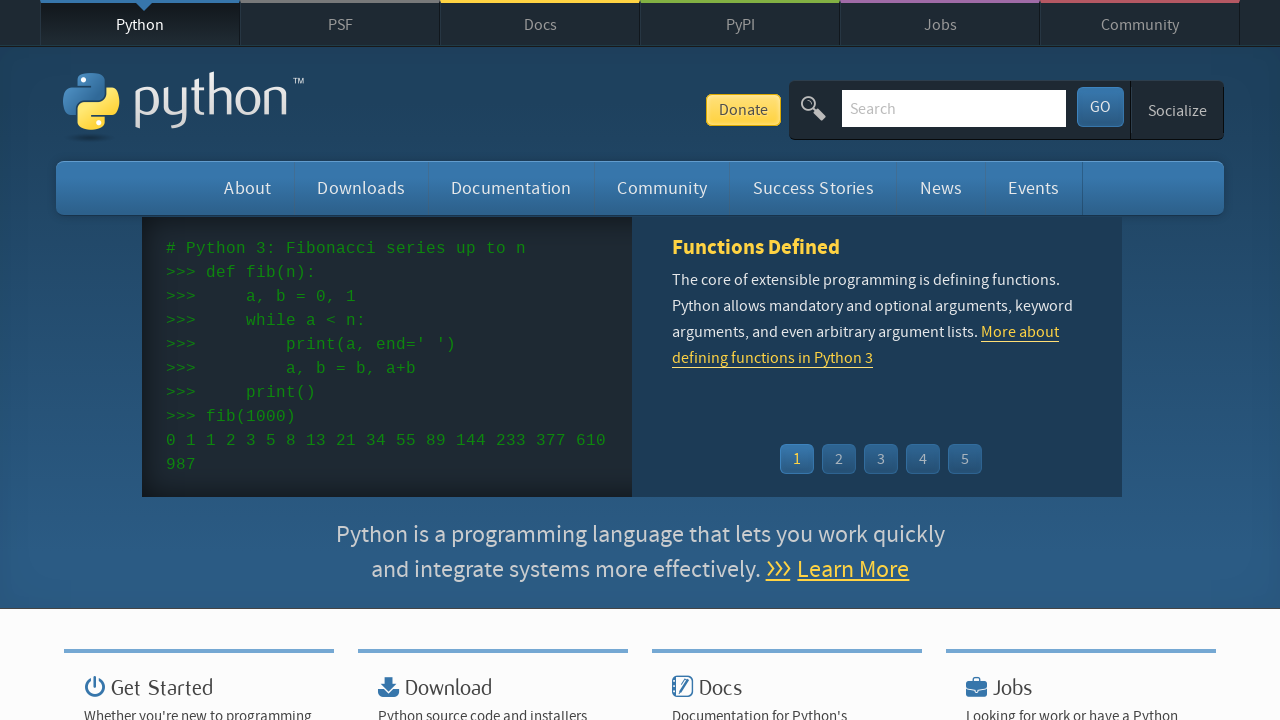

Located and cleared the search input field on input[name='q']
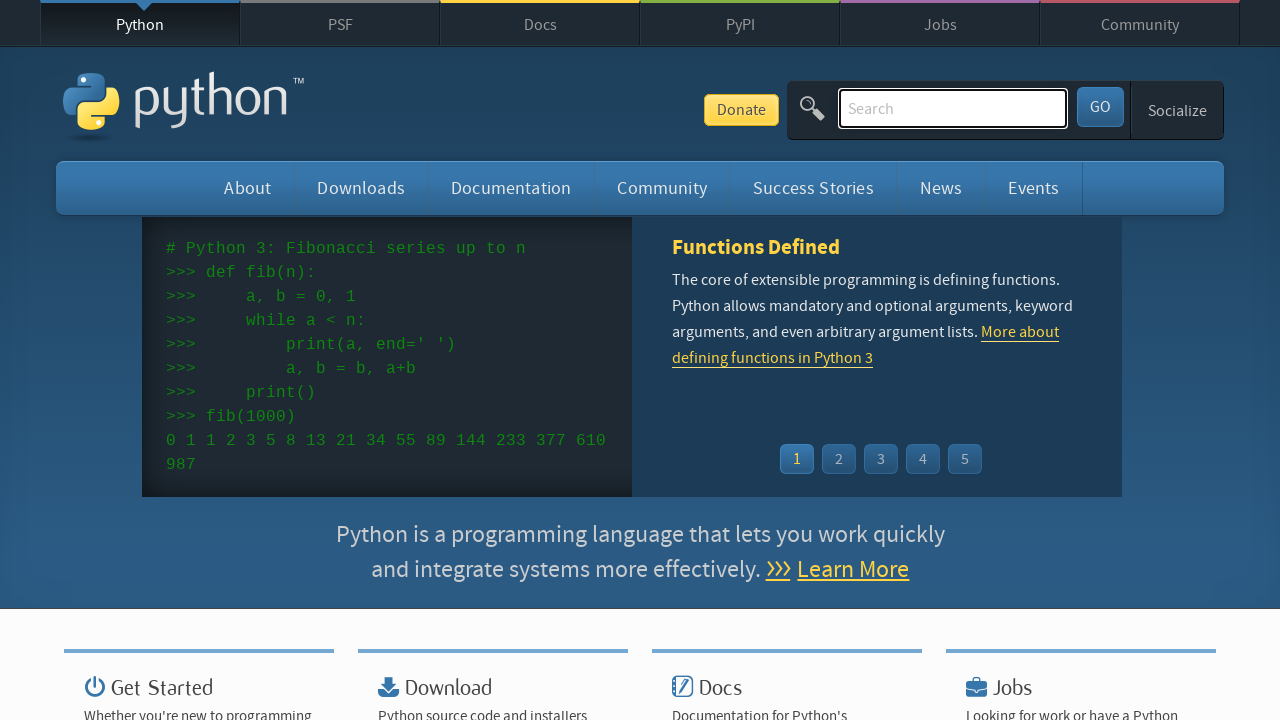

Filled search field with 'selenium' on input[name='q']
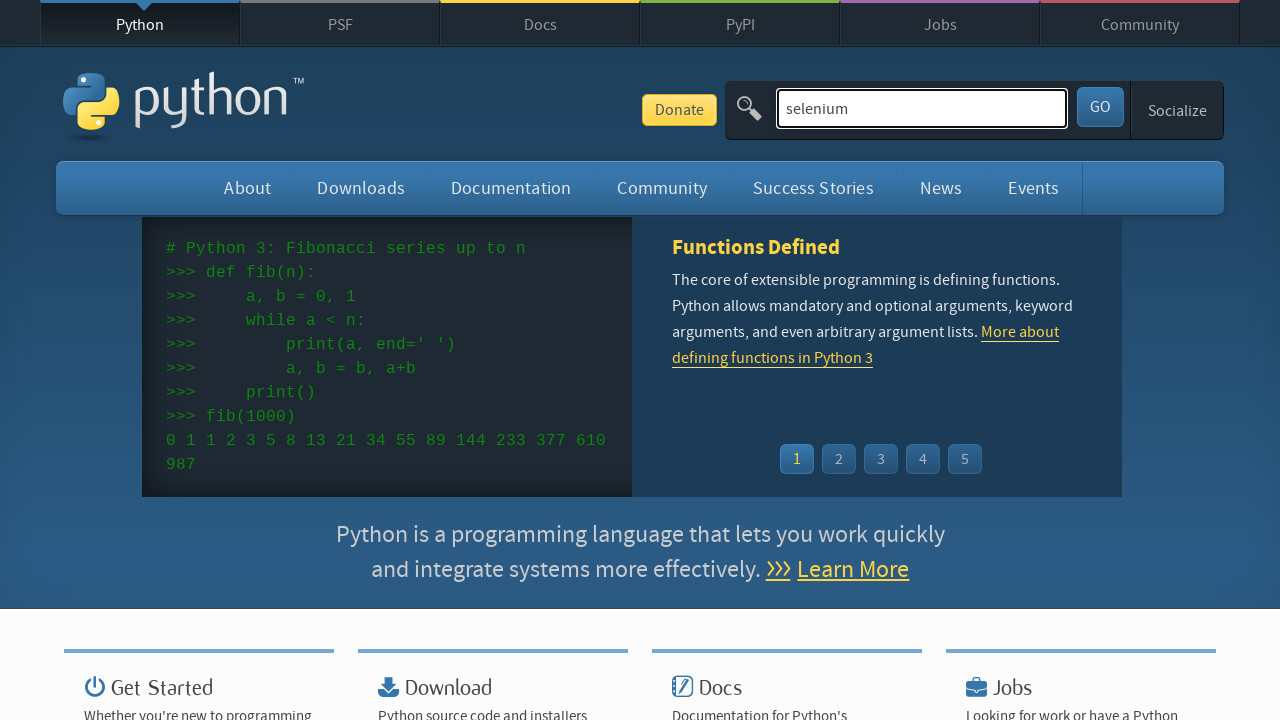

Submitted the search form by pressing Enter on input[name='q']
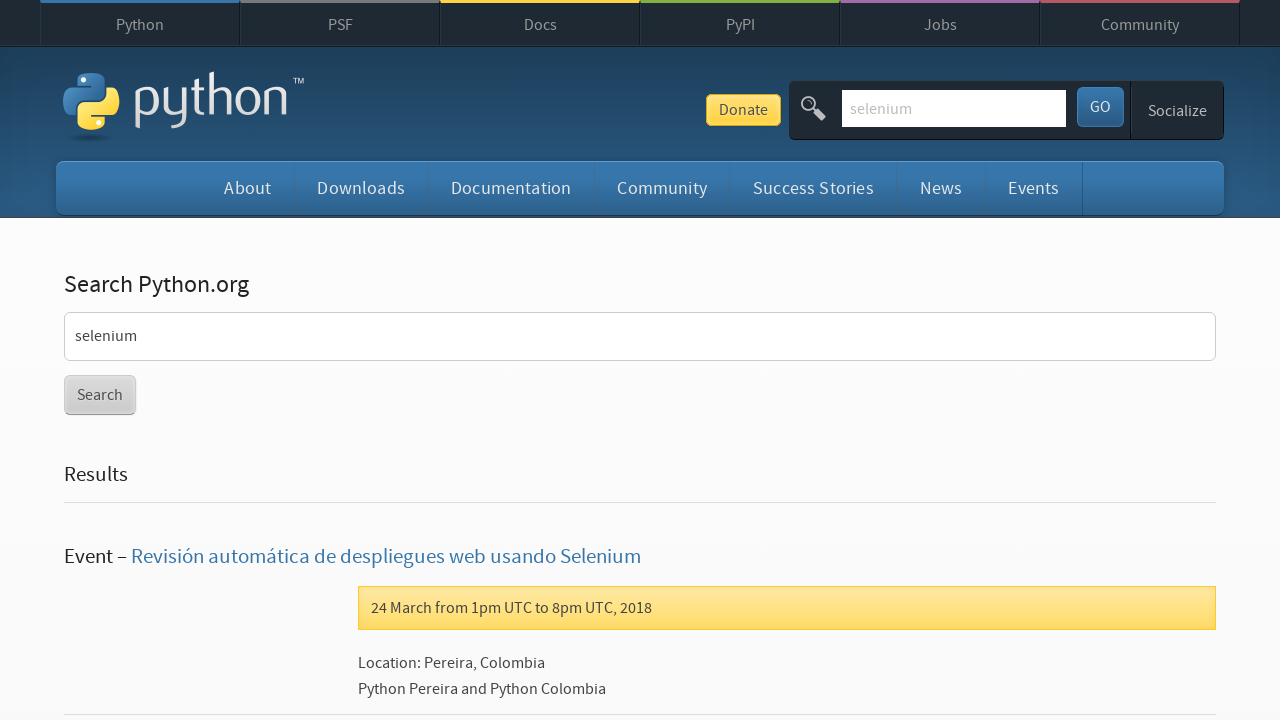

Waited 2 seconds for page to load
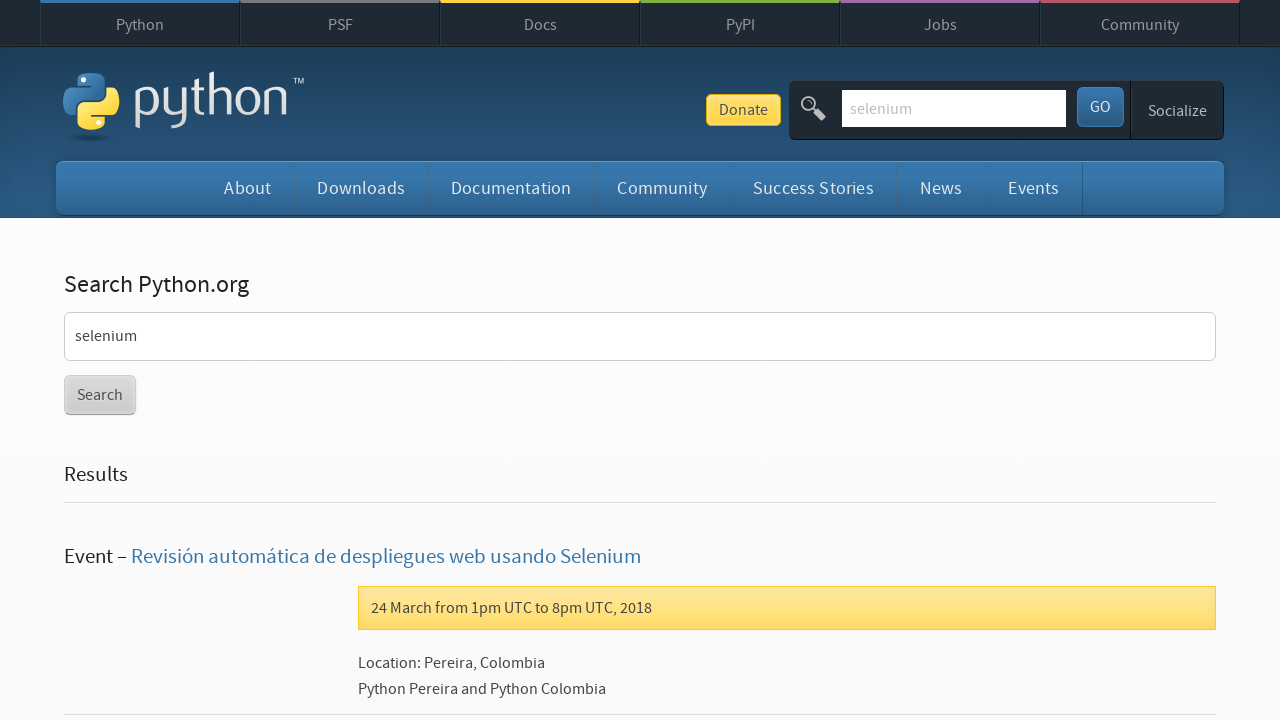

Navigated back to previous page
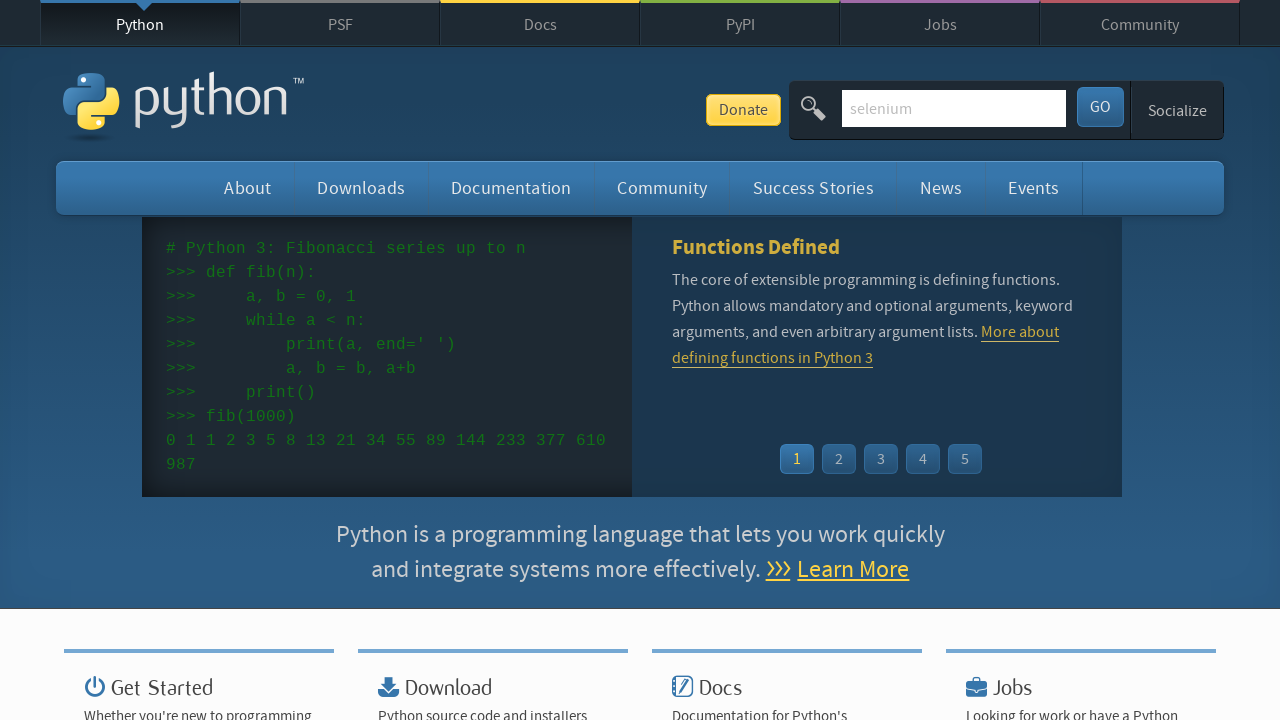

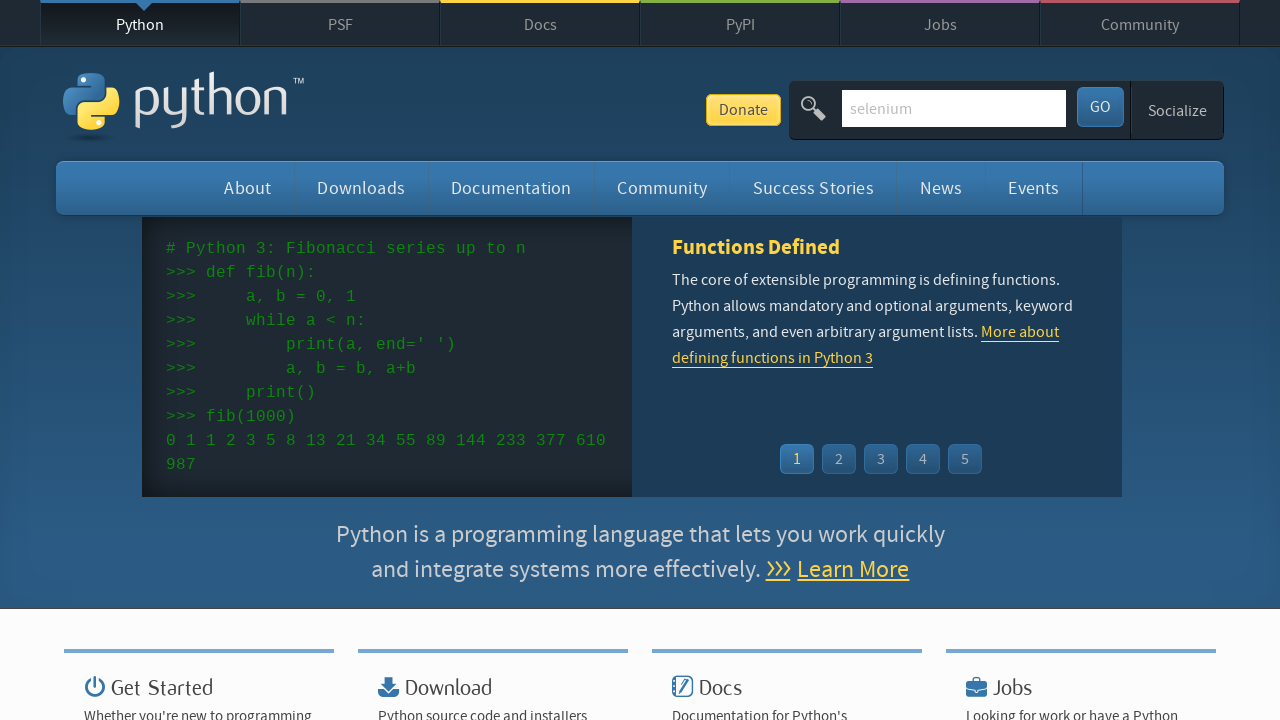